Navigates to DemoQA homepage and clicks on the Elements section card

Starting URL: https://demoqa.com/

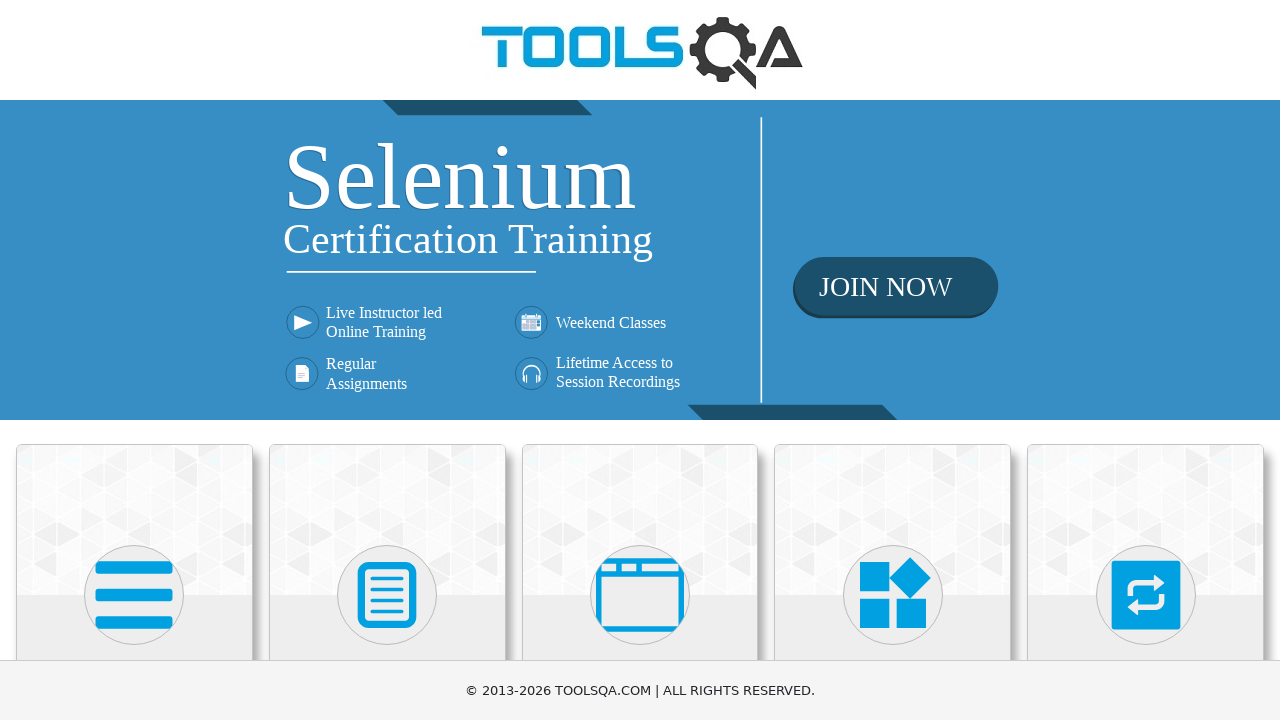

Navigated to DemoQA homepage
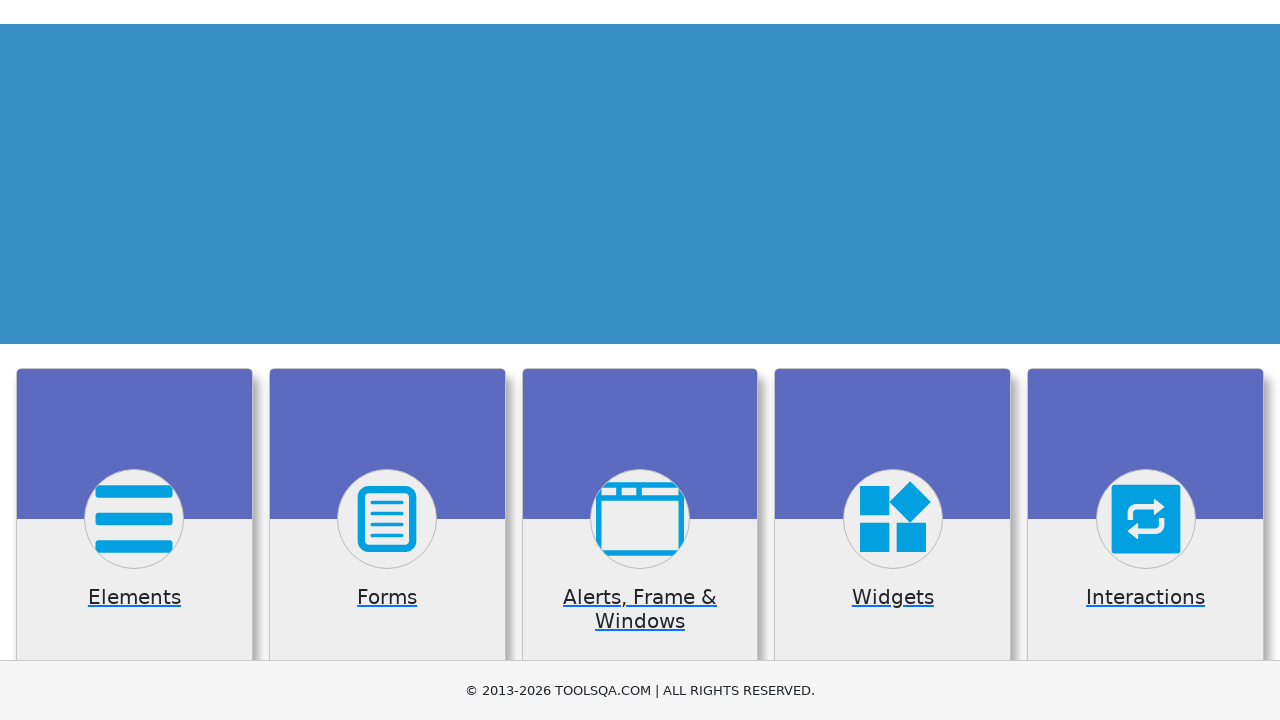

Clicked on the Elements section card at (134, 360) on xpath=//h5[contains(text(),'Elements')]
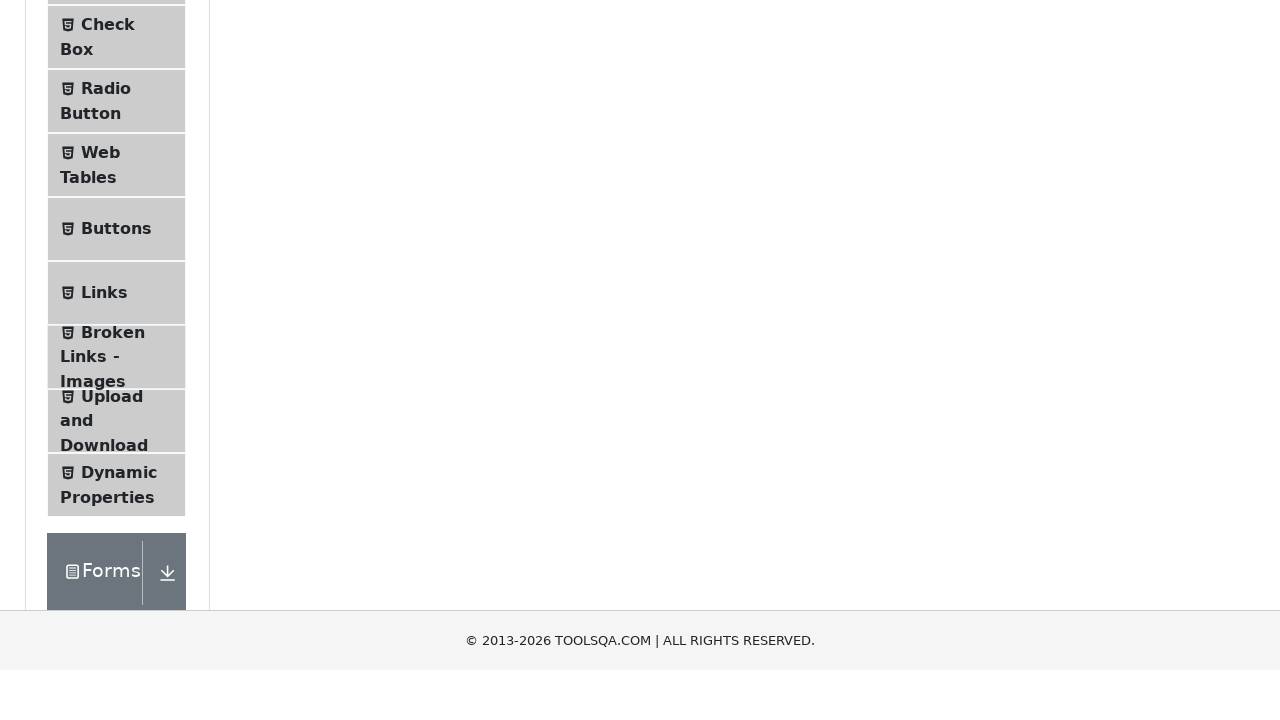

Elements page loaded (networkidle state reached)
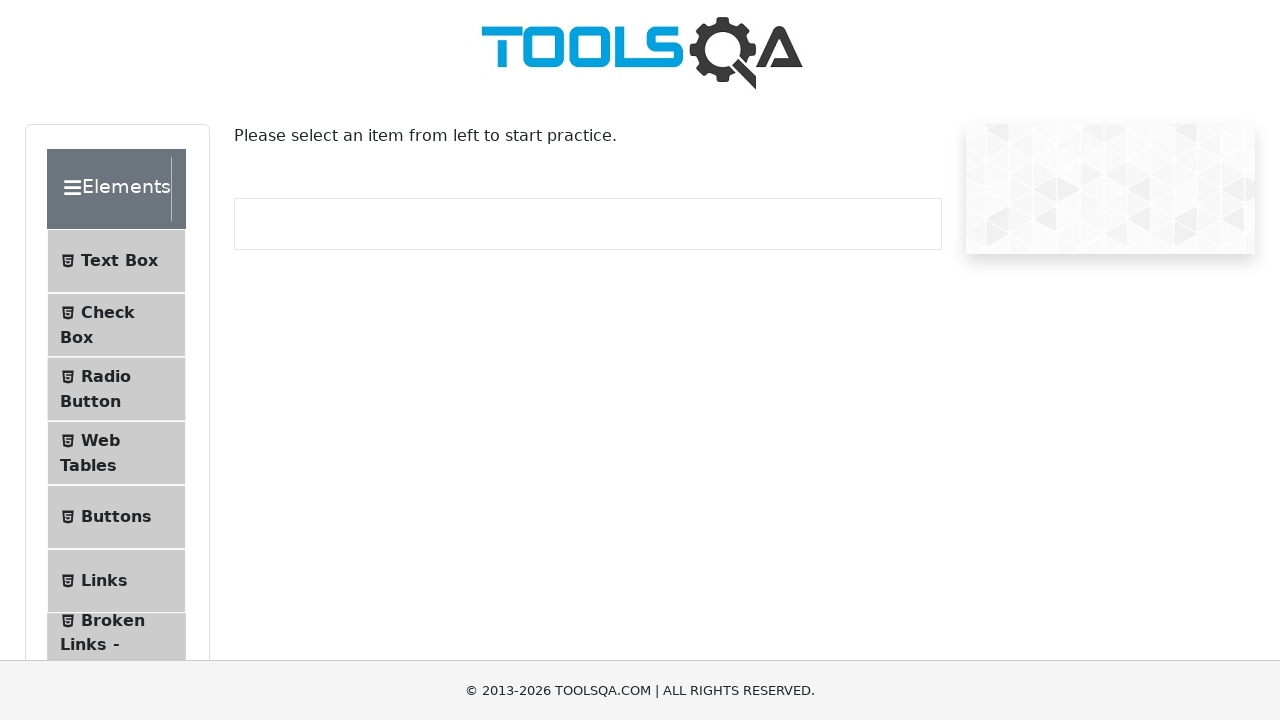

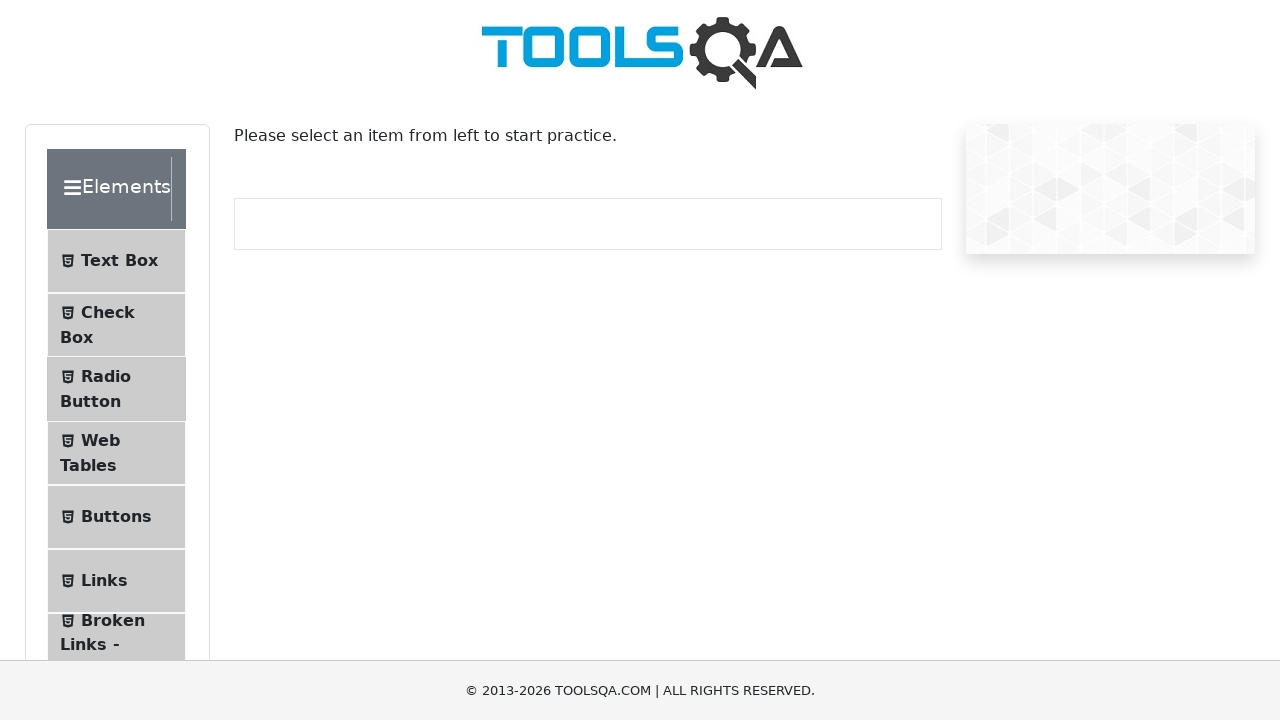